Tests product search and filtering on Ajio e-commerce site by searching for "Bags", then applying gender and category filters to narrow down results.

Starting URL: https://www.ajio.com/

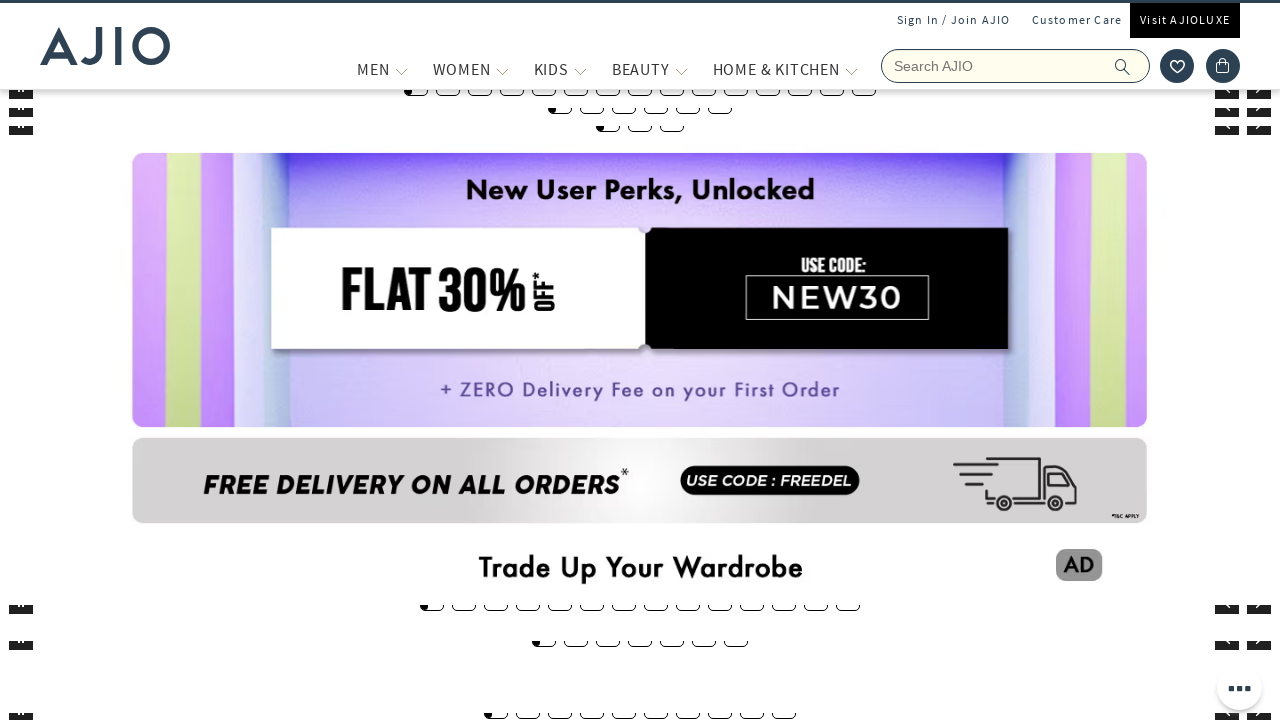

Filled search box with 'Bags' on input[name='searchVal']
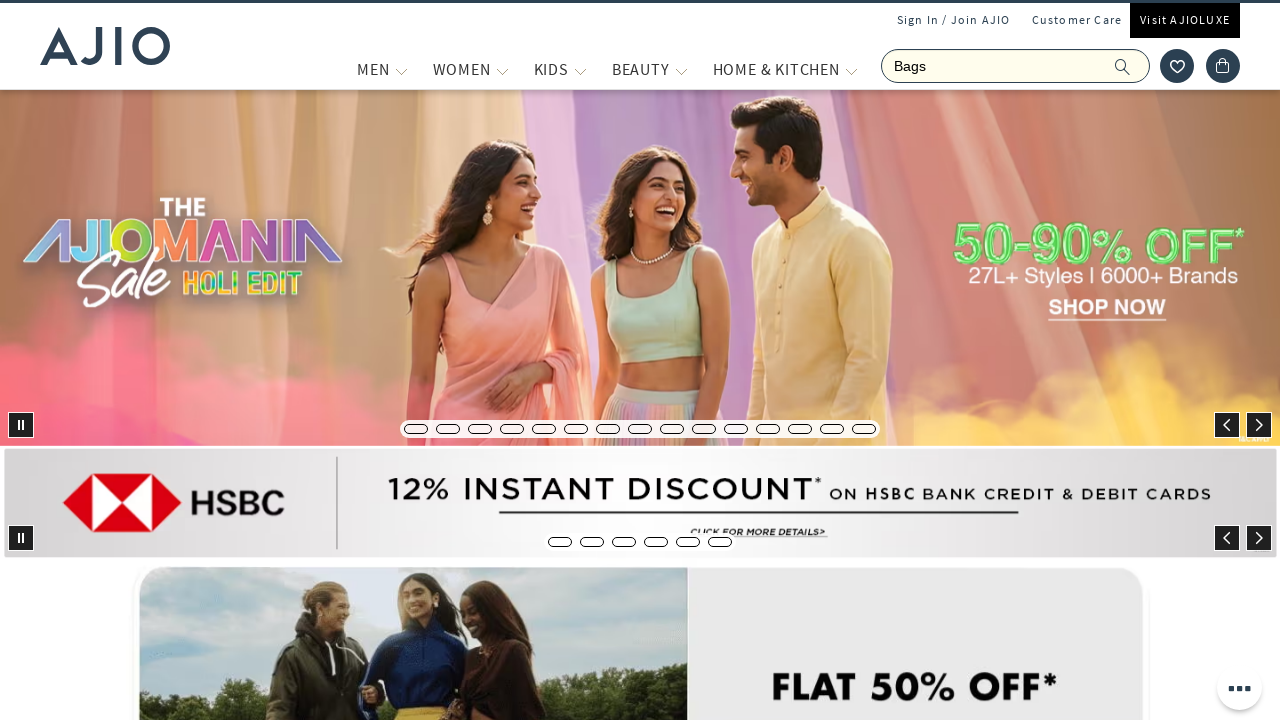

Pressed Enter to search for Bags on input[name='searchVal']
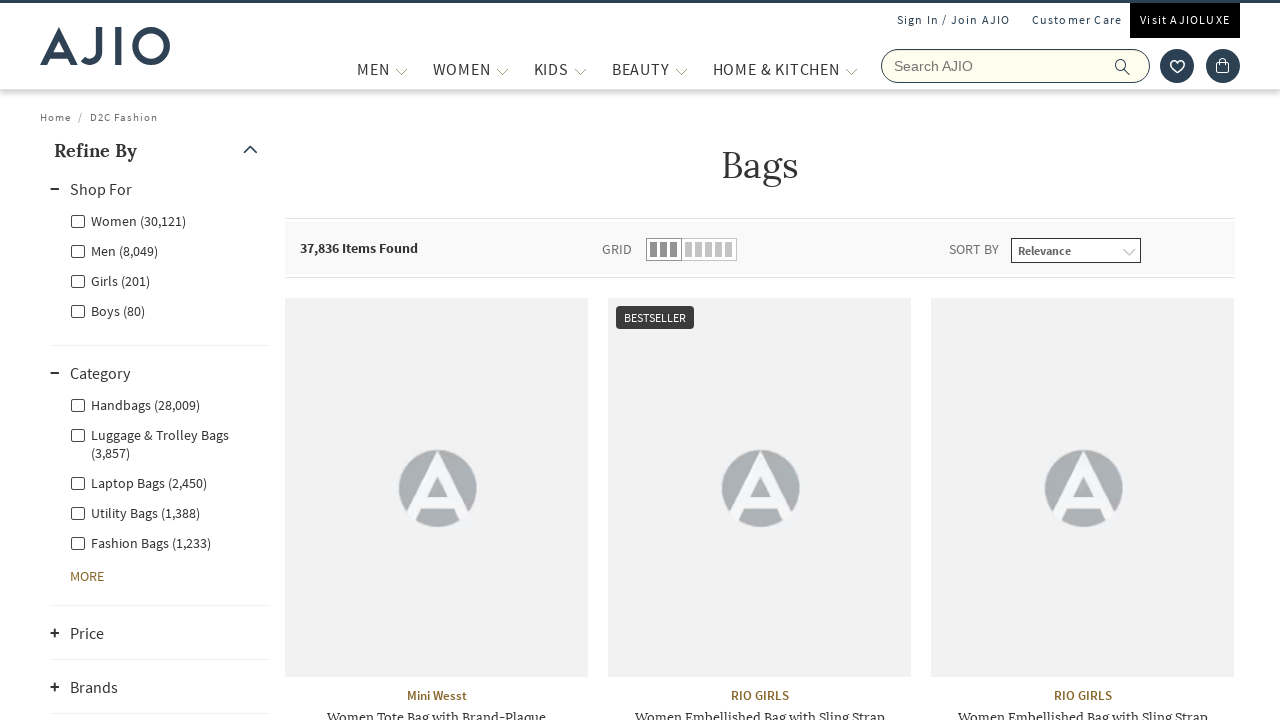

Search results loaded with gender filters visible
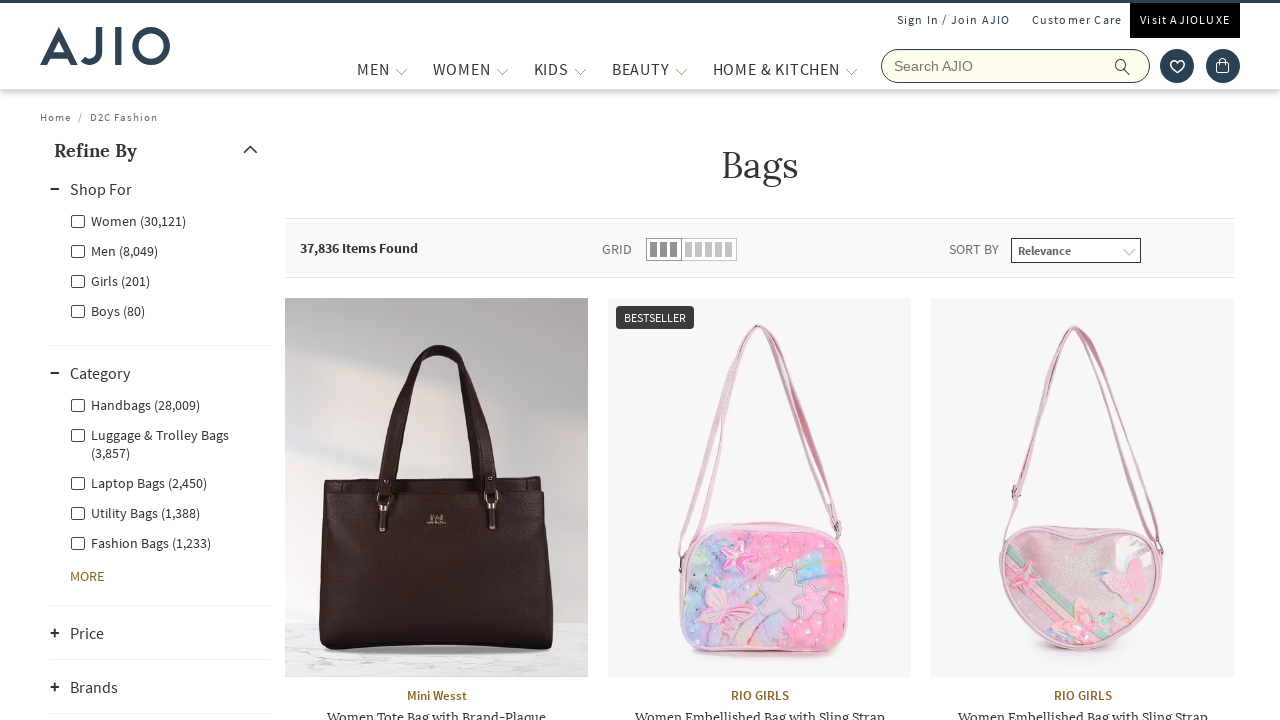

Clicked on 'Men' gender filter at (114, 250) on label[for='Men']
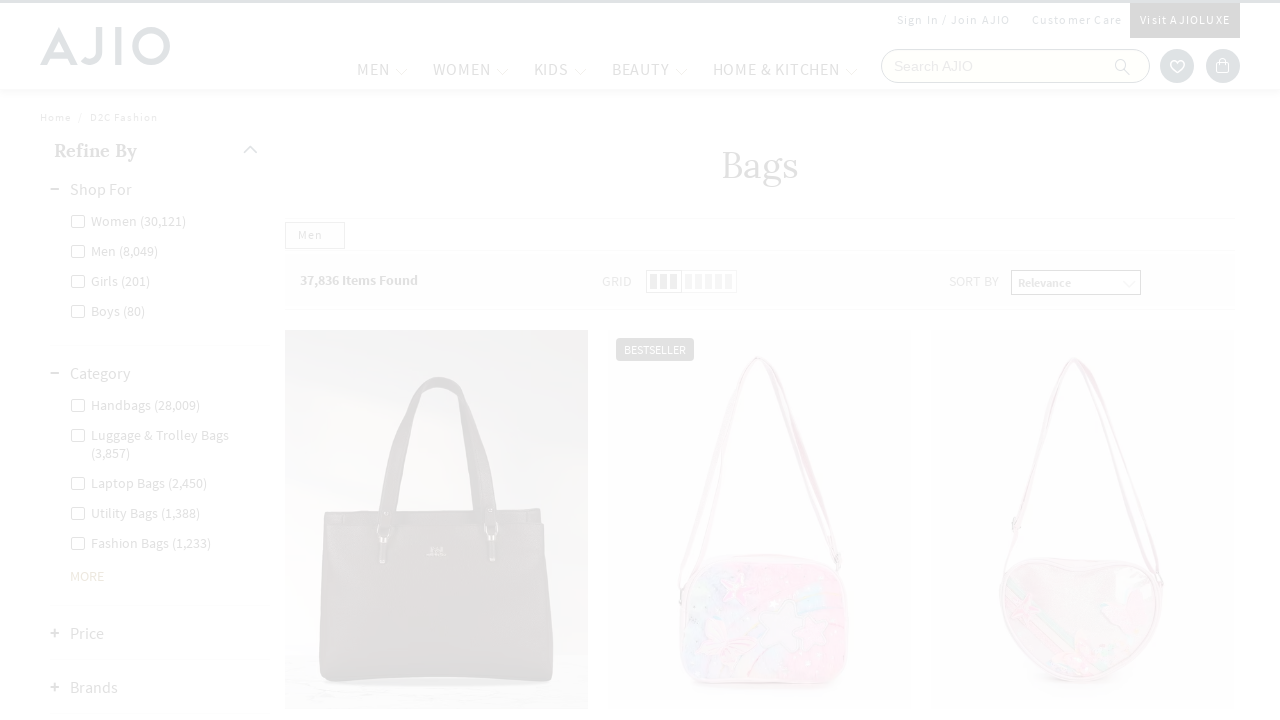

Waited for Men filter to apply
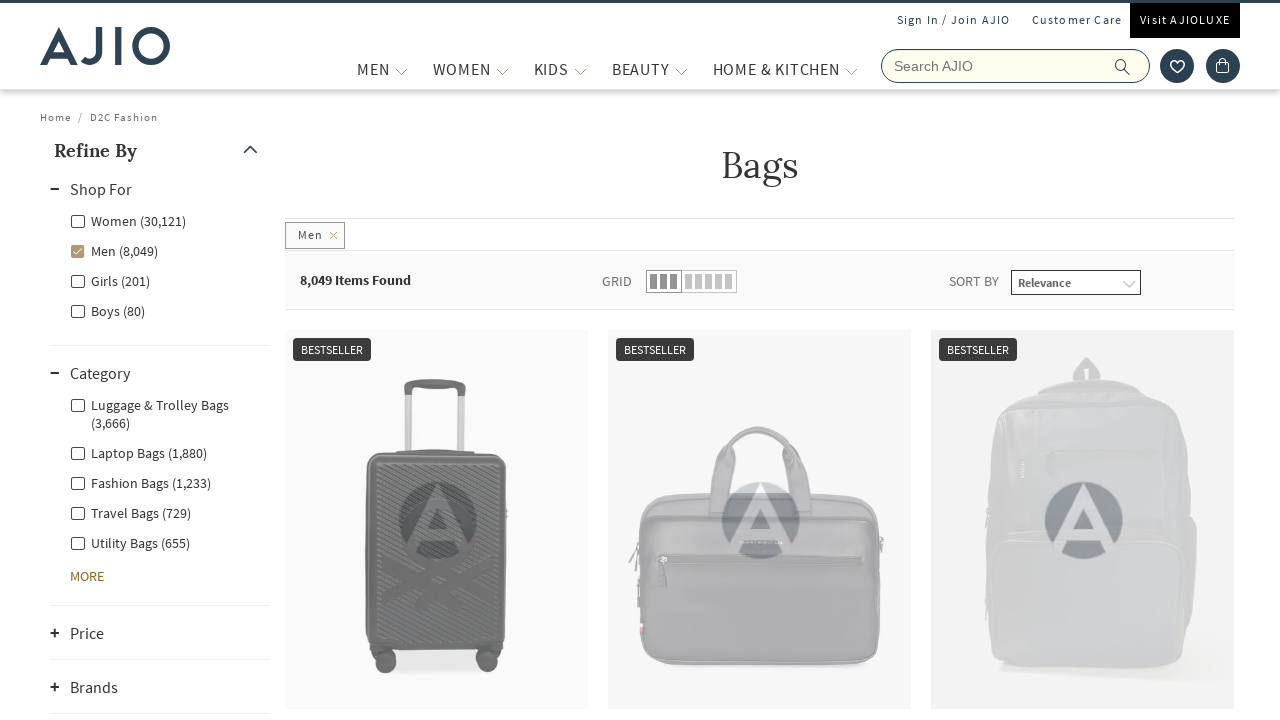

Clicked on 'Men - Fashion Bags' category filter at (140, 482) on label[for='Men - Fashion Bags']
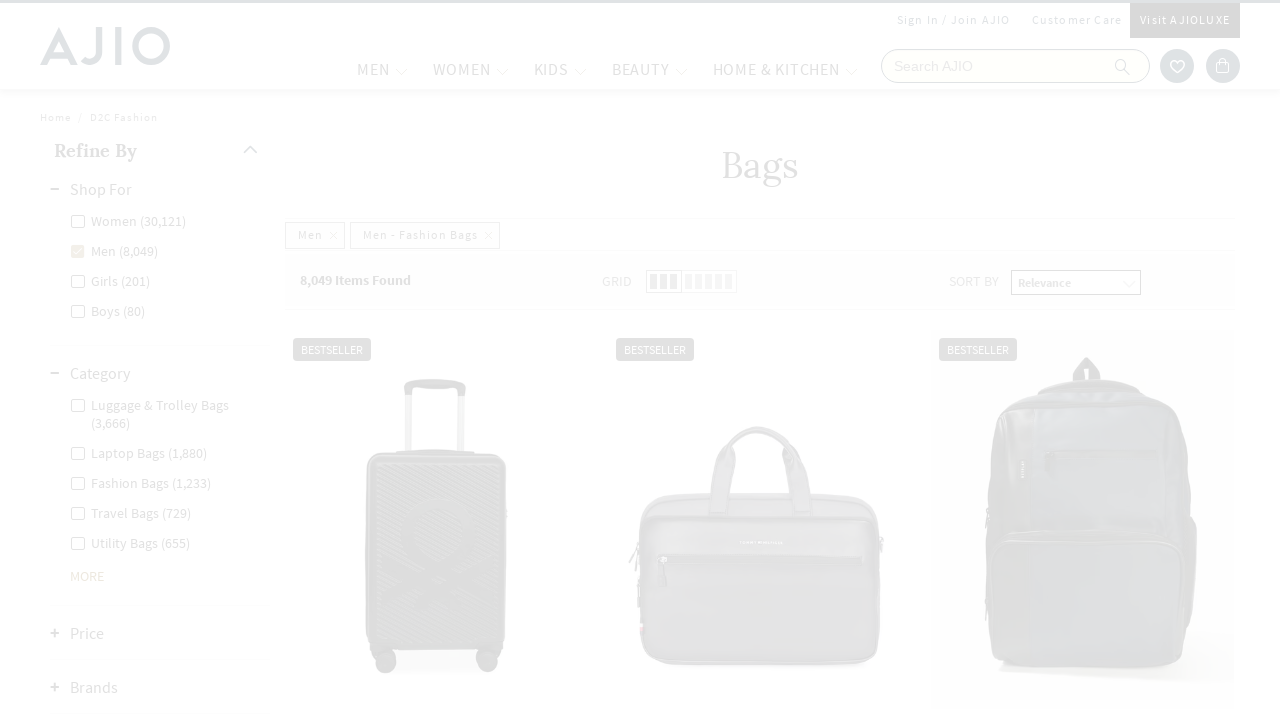

Filtered results loaded showing Men's Fashion Bags
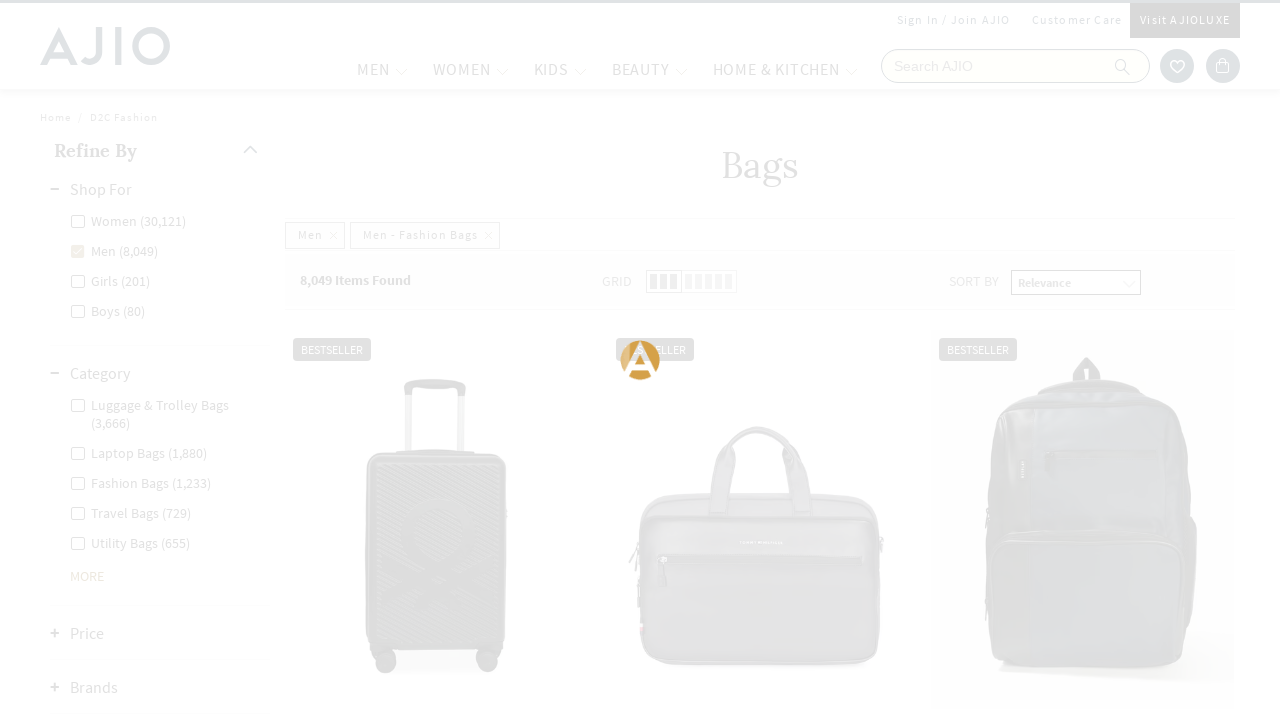

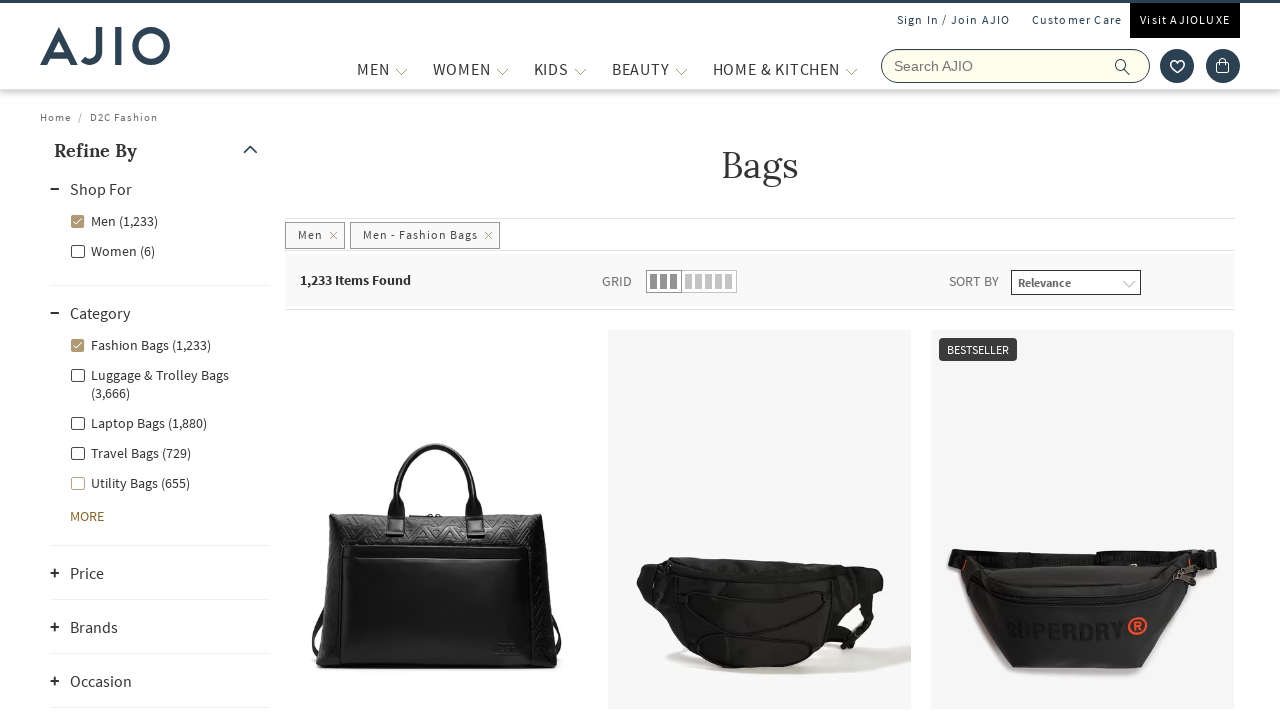